Tests play/pause functionality by clicking the play button twice to pause and resume video playback

Starting URL: https://www.youtube.com/watch?v=dQw4w9WgXcQ

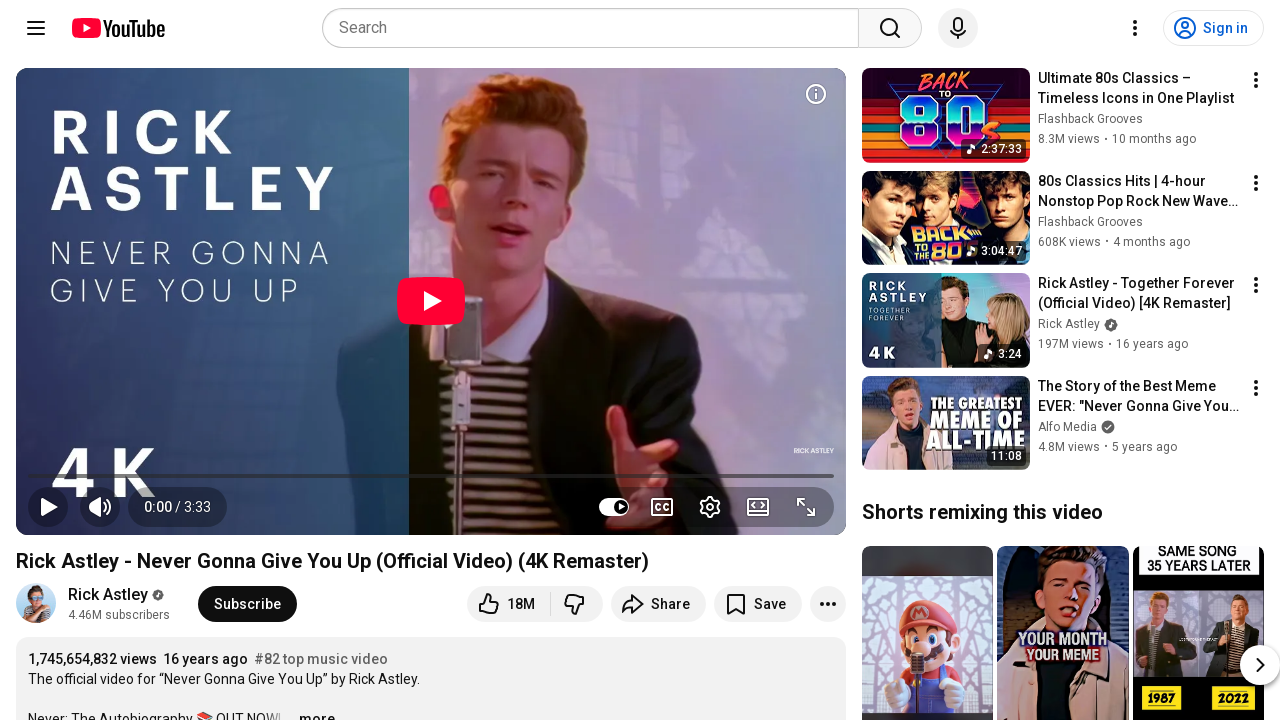

Play/pause button loaded
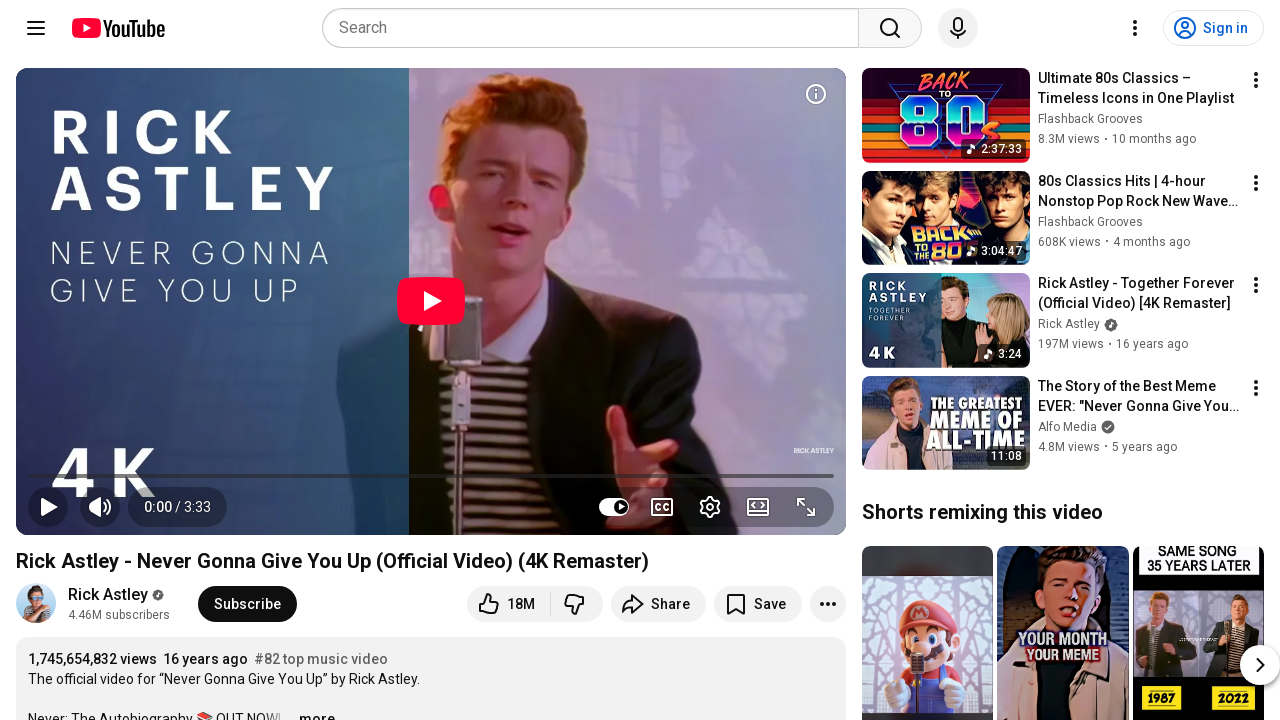

Clicked play button to pause video at (48, 507) on .ytp-play-button
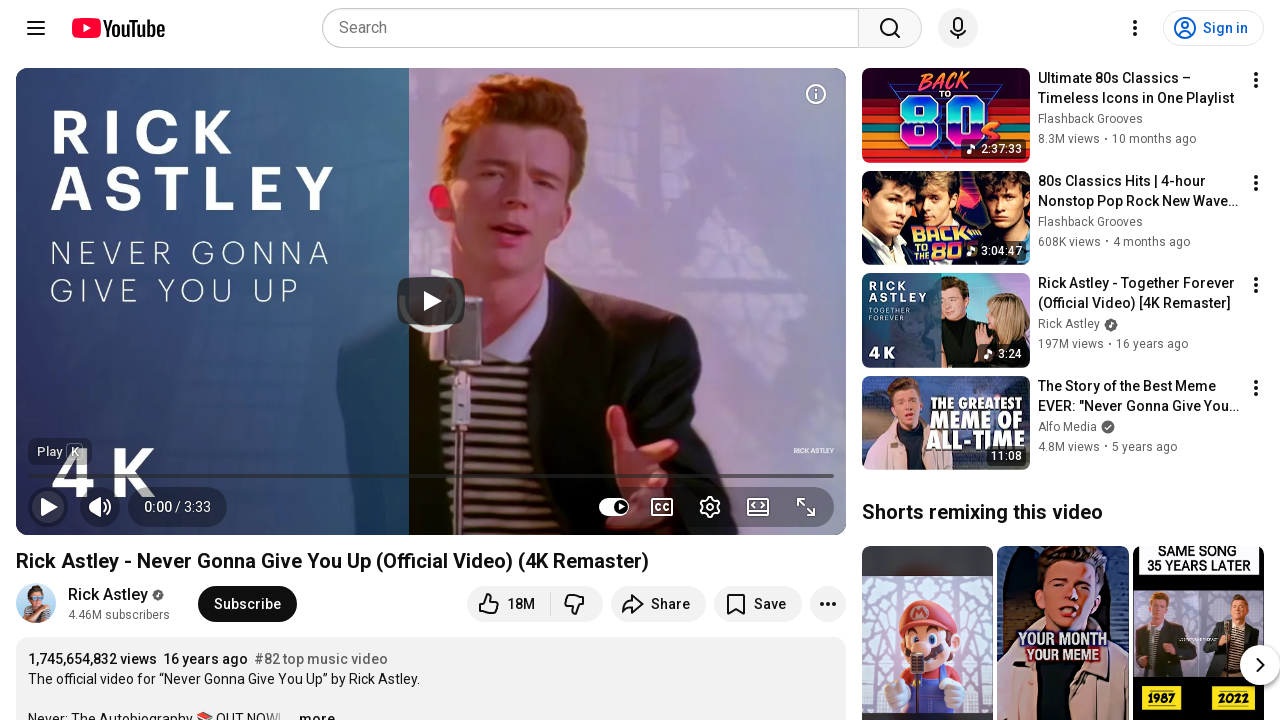

Checked if video is paused
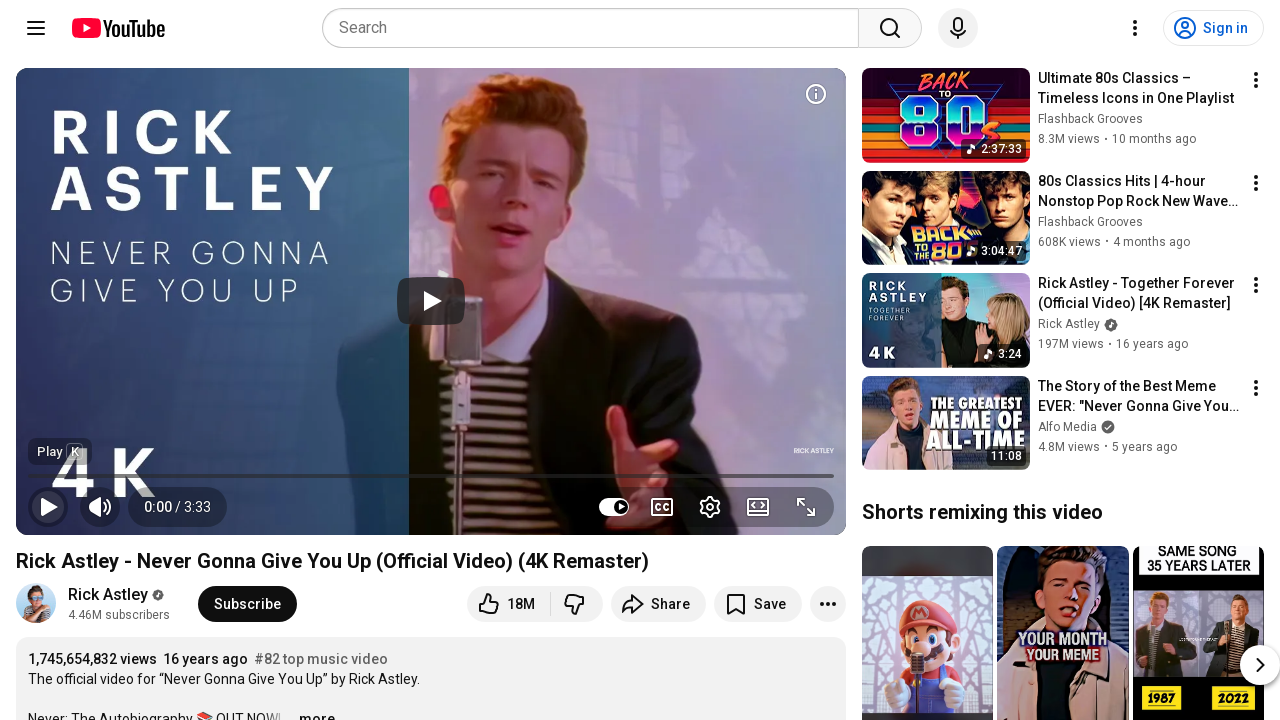

Clicked play button to resume video playback at (48, 507) on .ytp-play-button
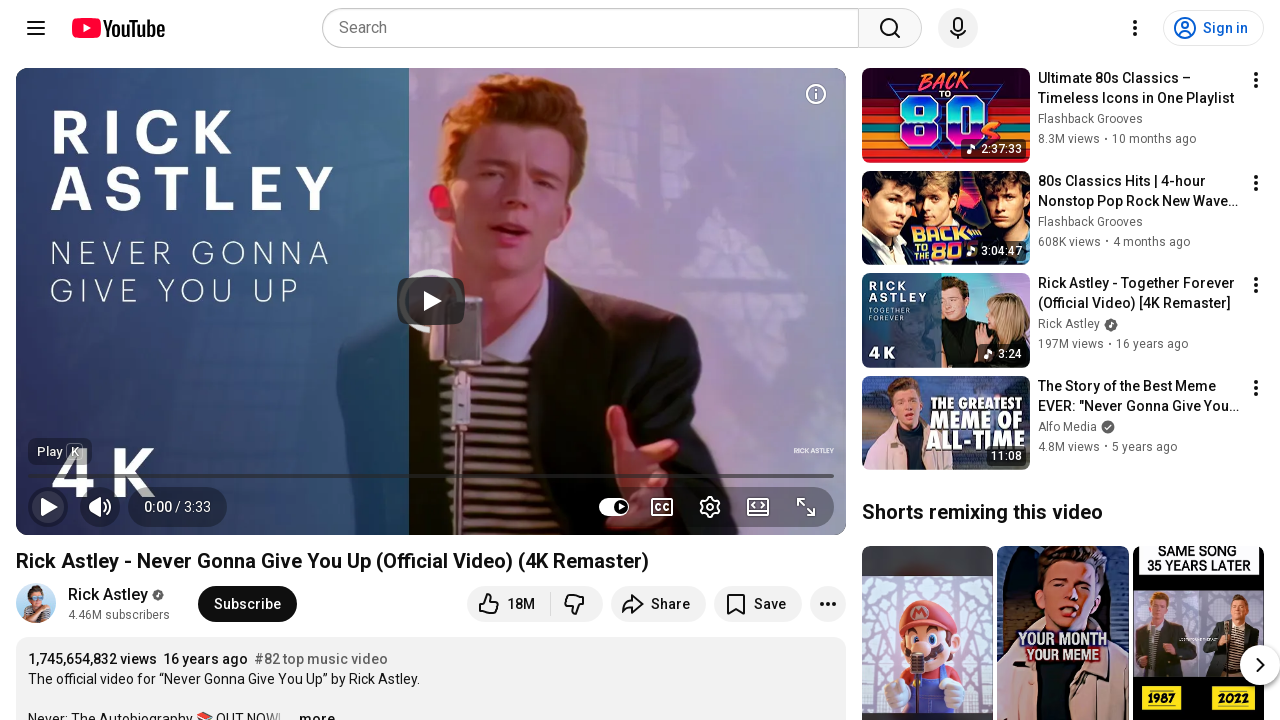

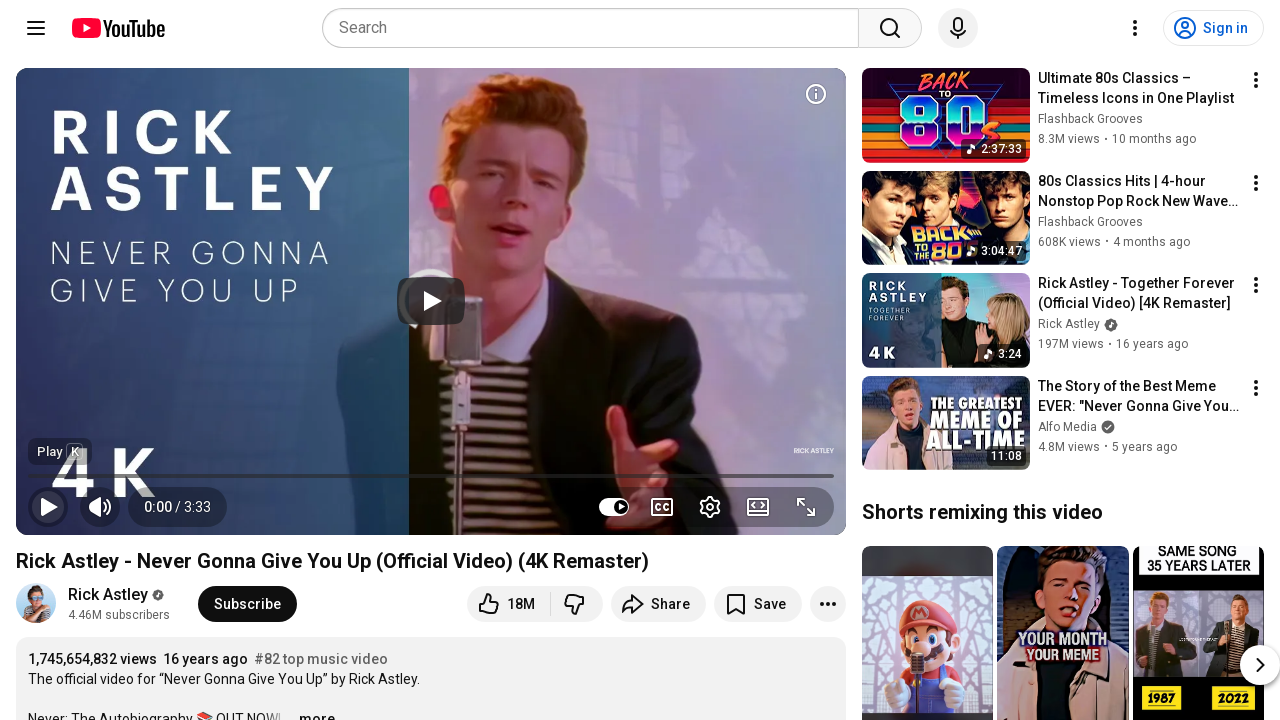